Navigates to QQ.com (a Chinese internet portal) and waits for the page to load.

Starting URL: http://www.qq.com

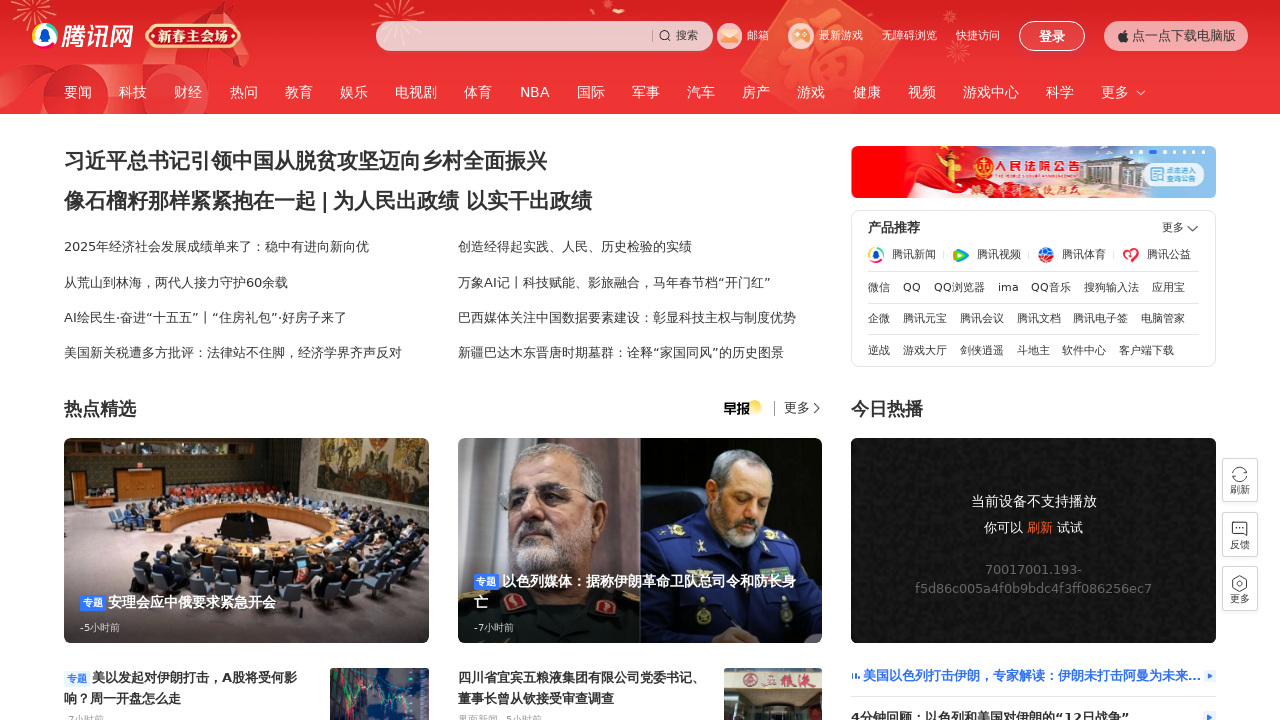

Navigated to QQ.com
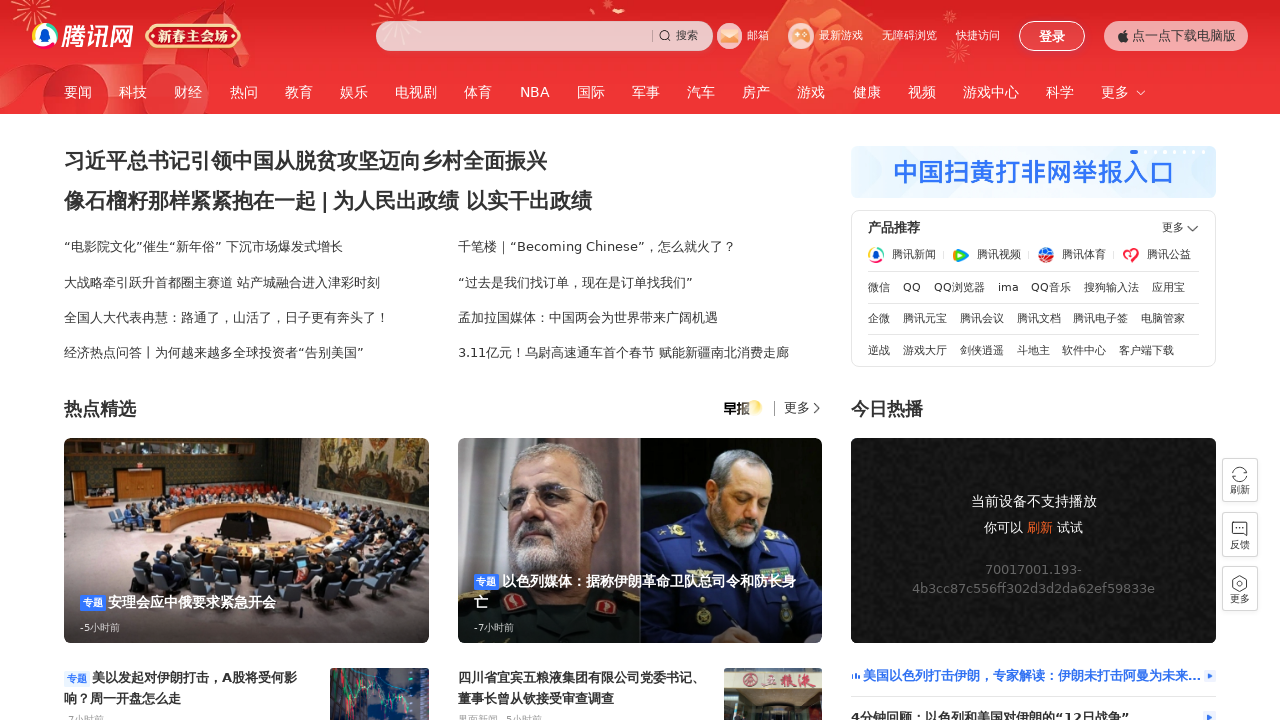

Page fully loaded - networkidle state reached
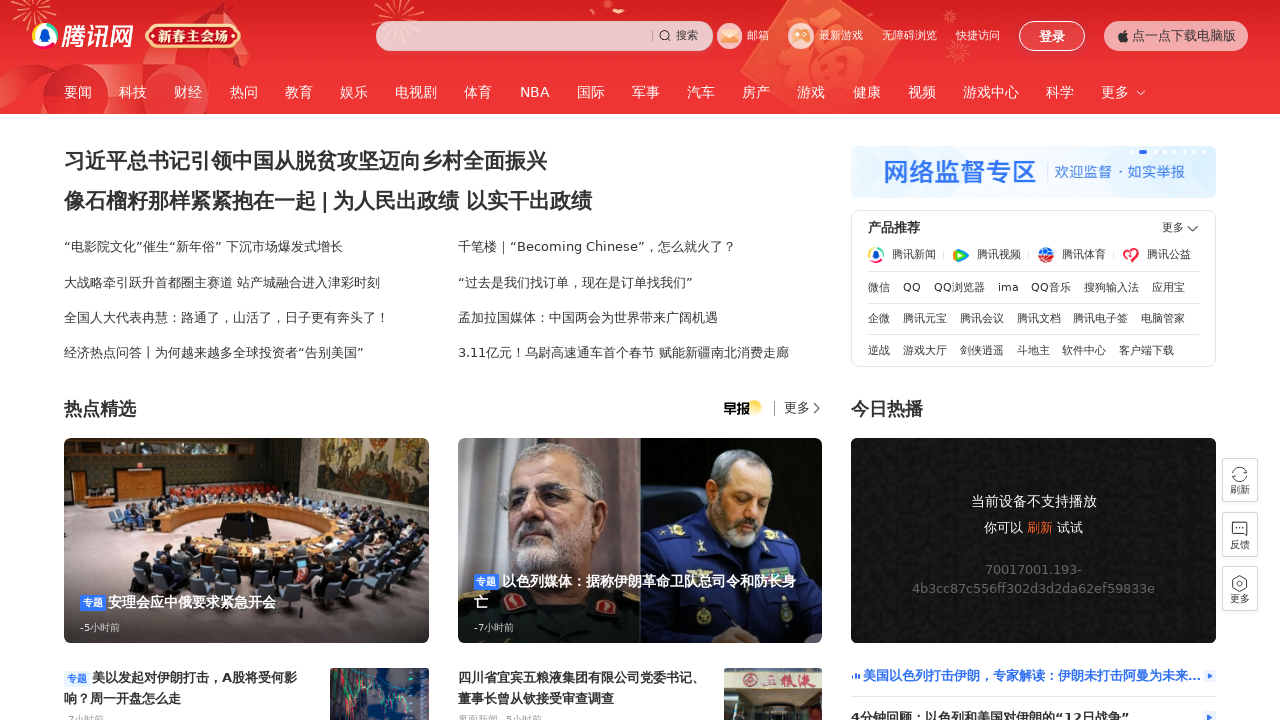

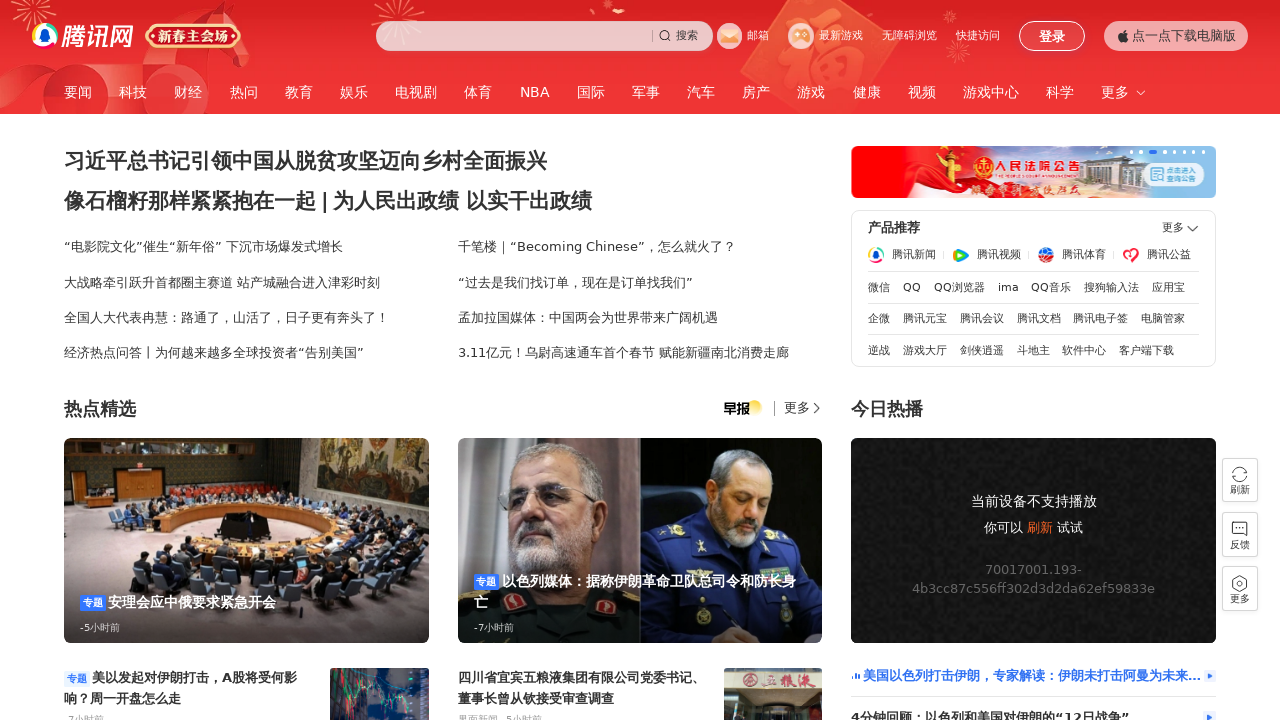